Navigates to the Ashtanga Intensive by Suvi website and waits for the page to fully load (network idle).

Starting URL: https://www.ashtangaintensivebysuvi.com

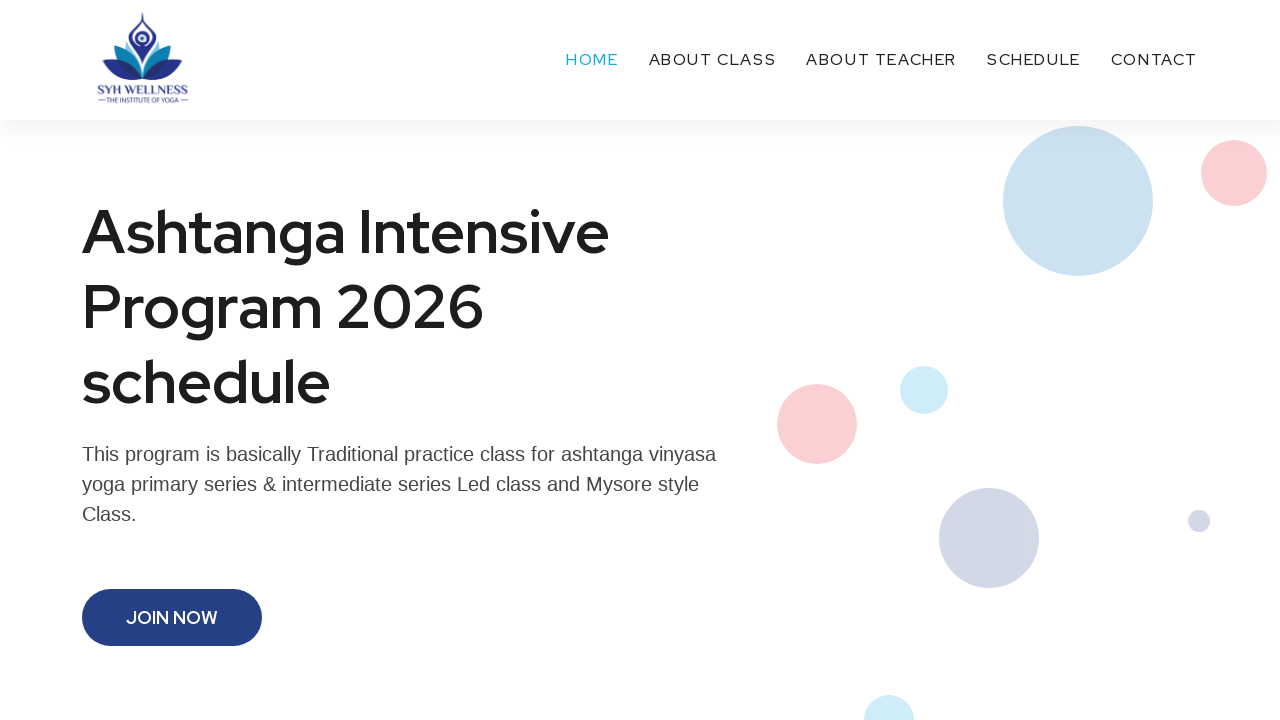

Navigated to Ashtanga Intensive by Suvi website
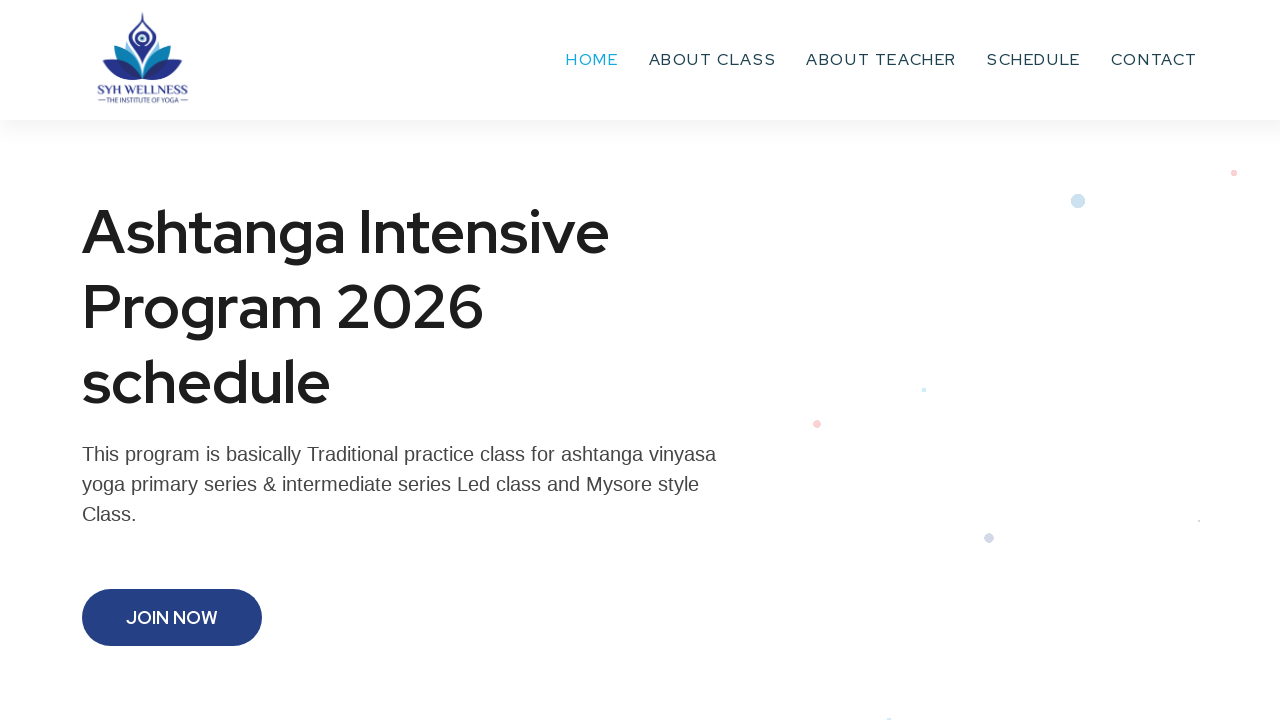

Page fully loaded (network idle state reached)
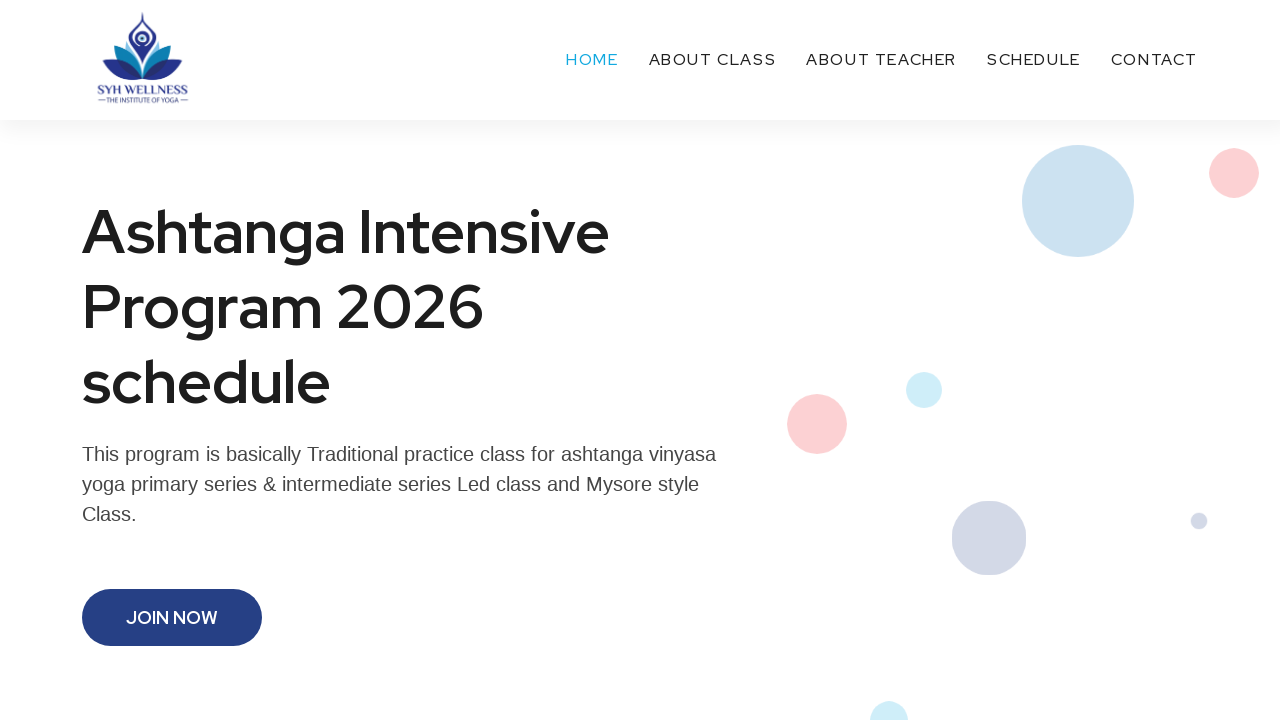

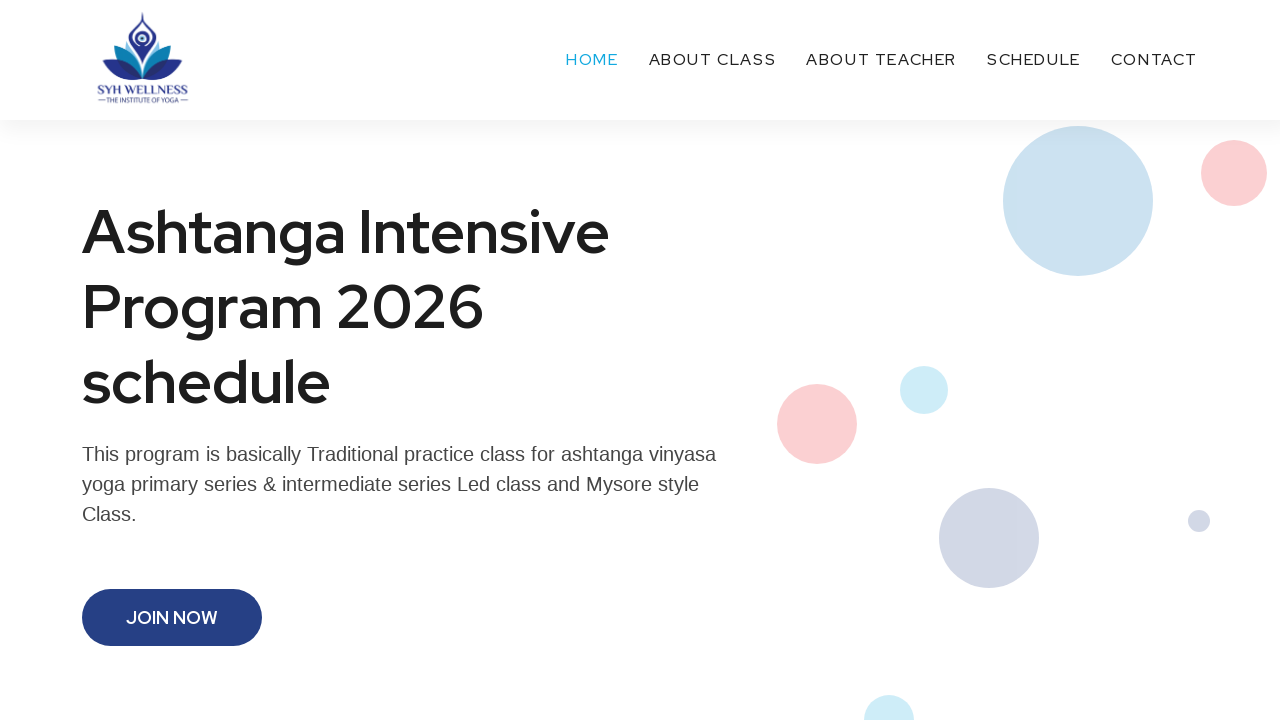